Tests site navigation by opening the homepage, clicking the login button, and verifying the login page label is displayed

Starting URL: https://katalon-demo-cura.herokuapp.com/

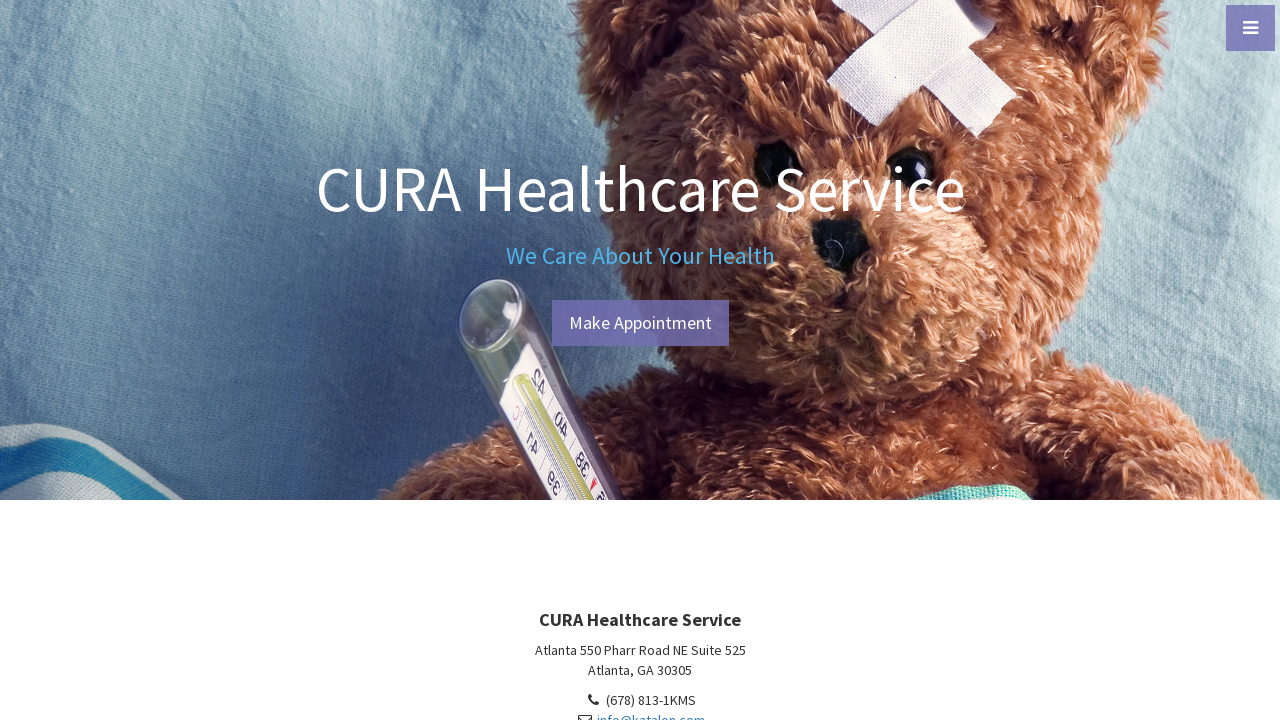

Clicked login/appointment button to navigate to login page at (640, 323) on #btn-make-appointment
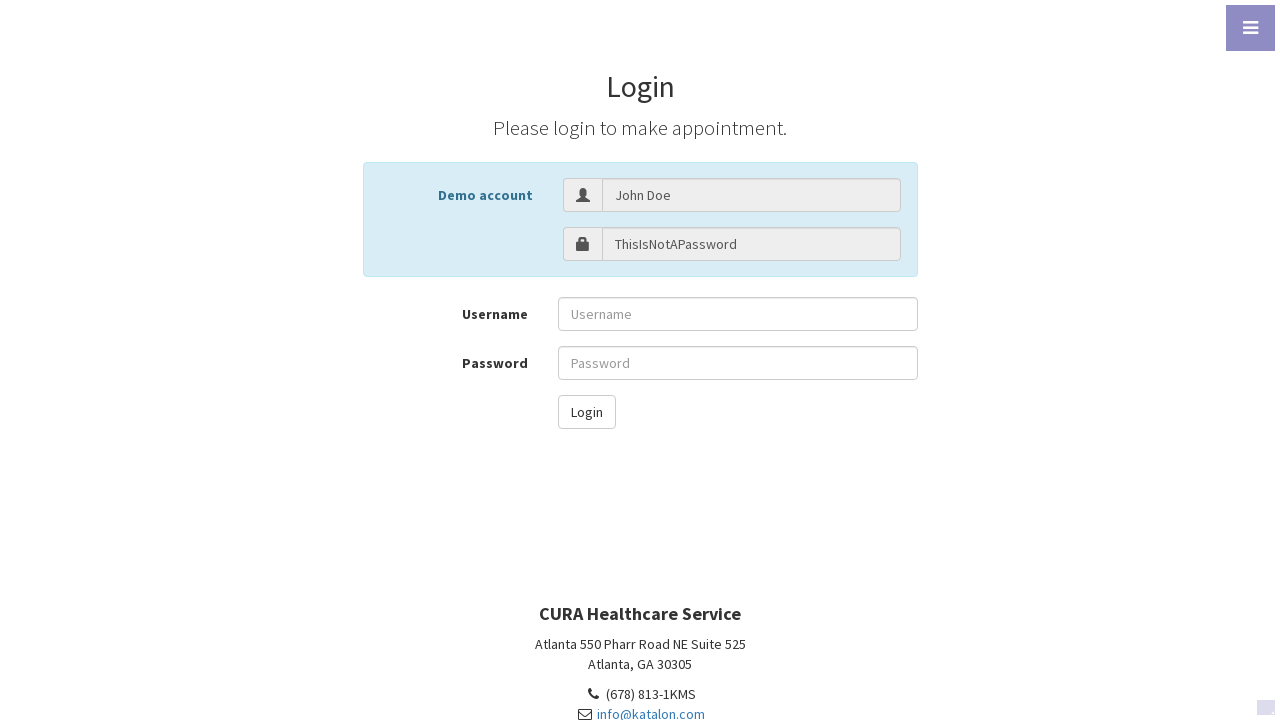

Login page loaded and 'Login' header is displayed
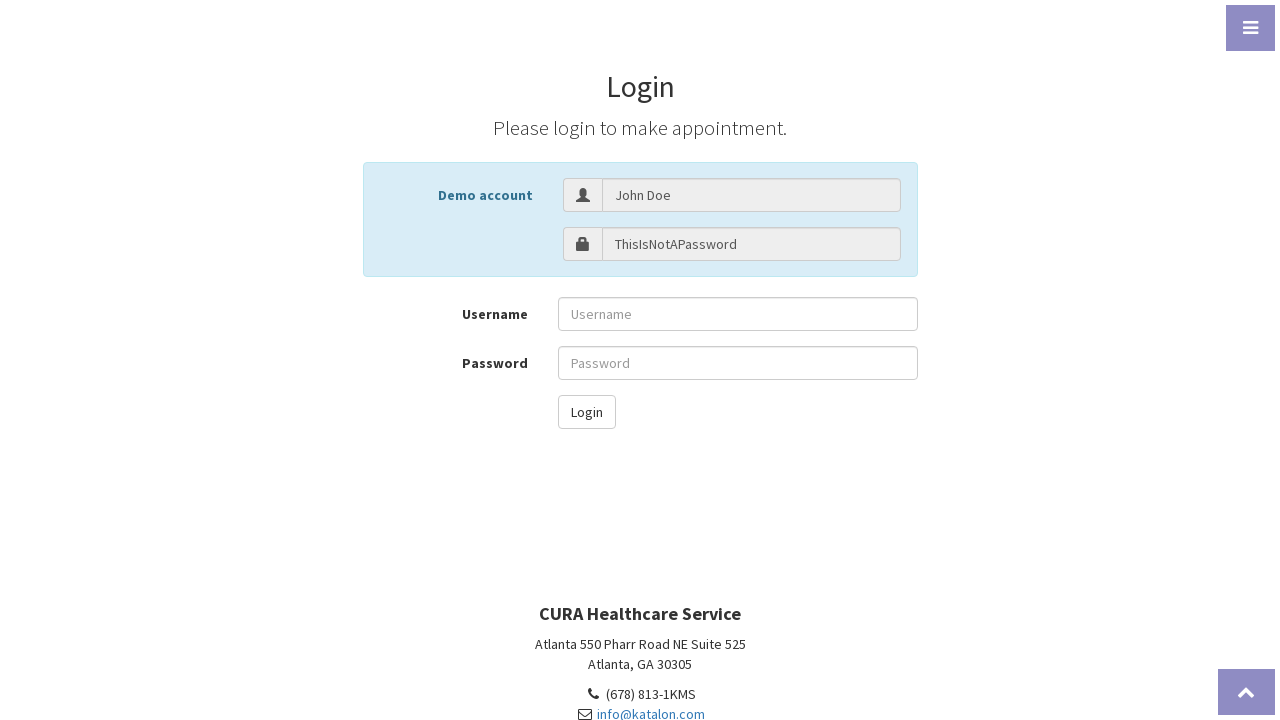

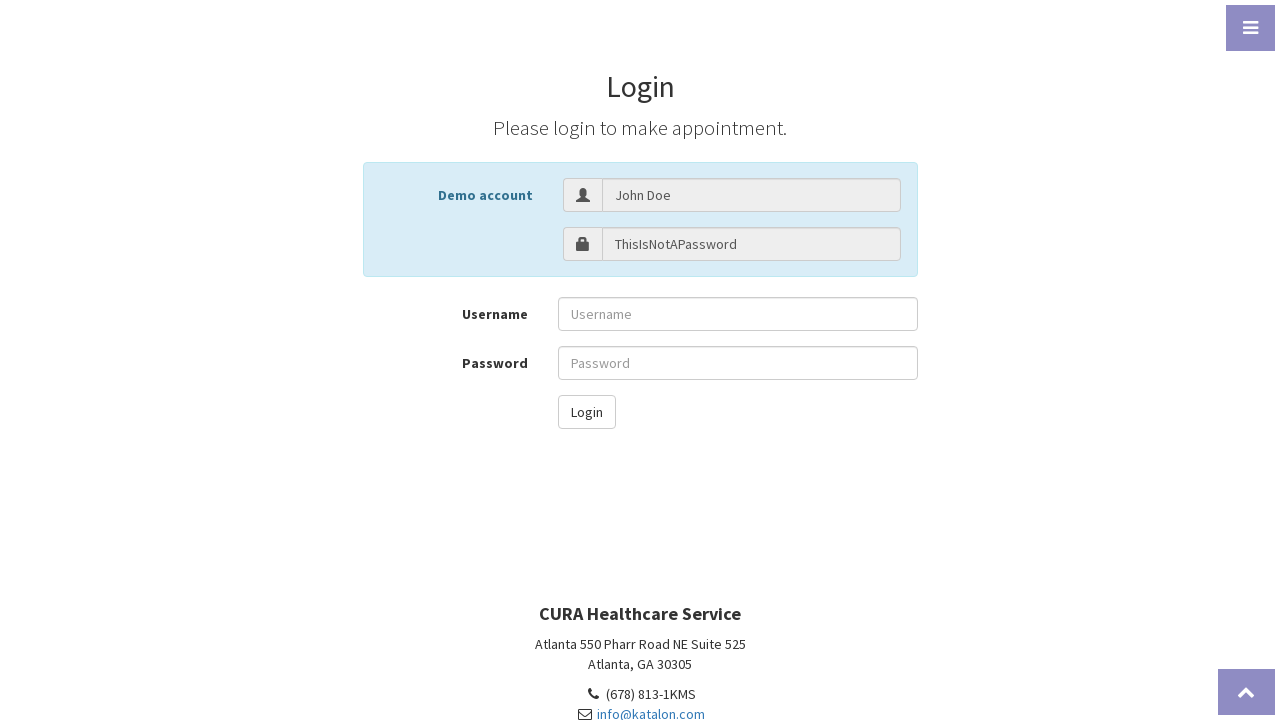